Tests iframe interaction by switching to a frame, filling a contact person name field, and then switching back to the main content to verify the main form is displayed

Starting URL: https://skryabin.com/webdriver/html/sample.html

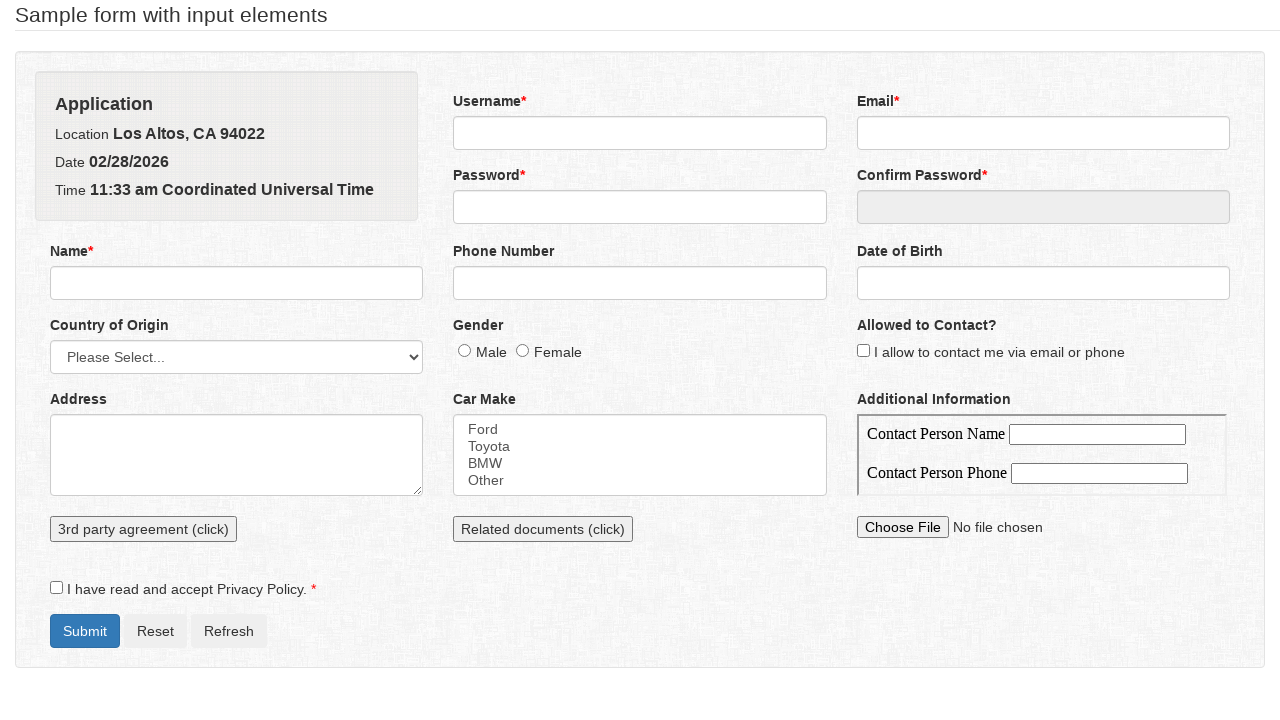

Located the additionalInfo iframe
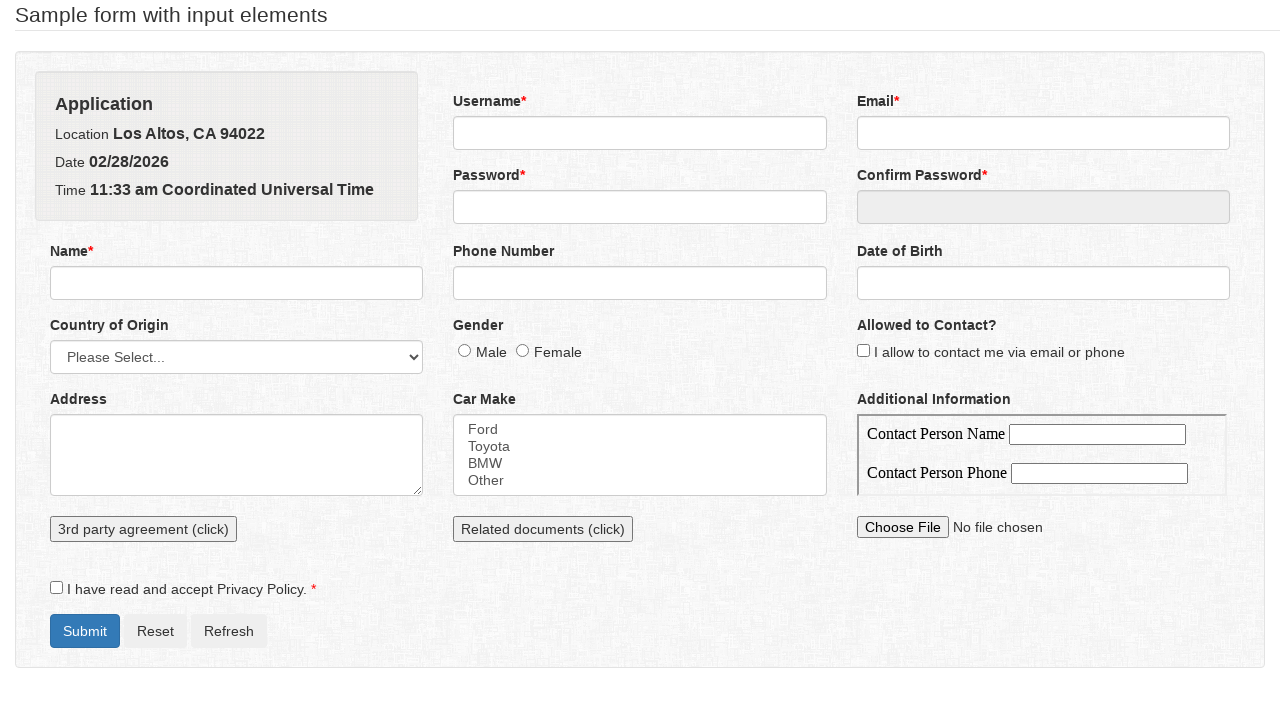

Filled contact person name field with 'some text' in iframe on iframe[name='additionalInfo'] >> internal:control=enter-frame >> #contactPersonN
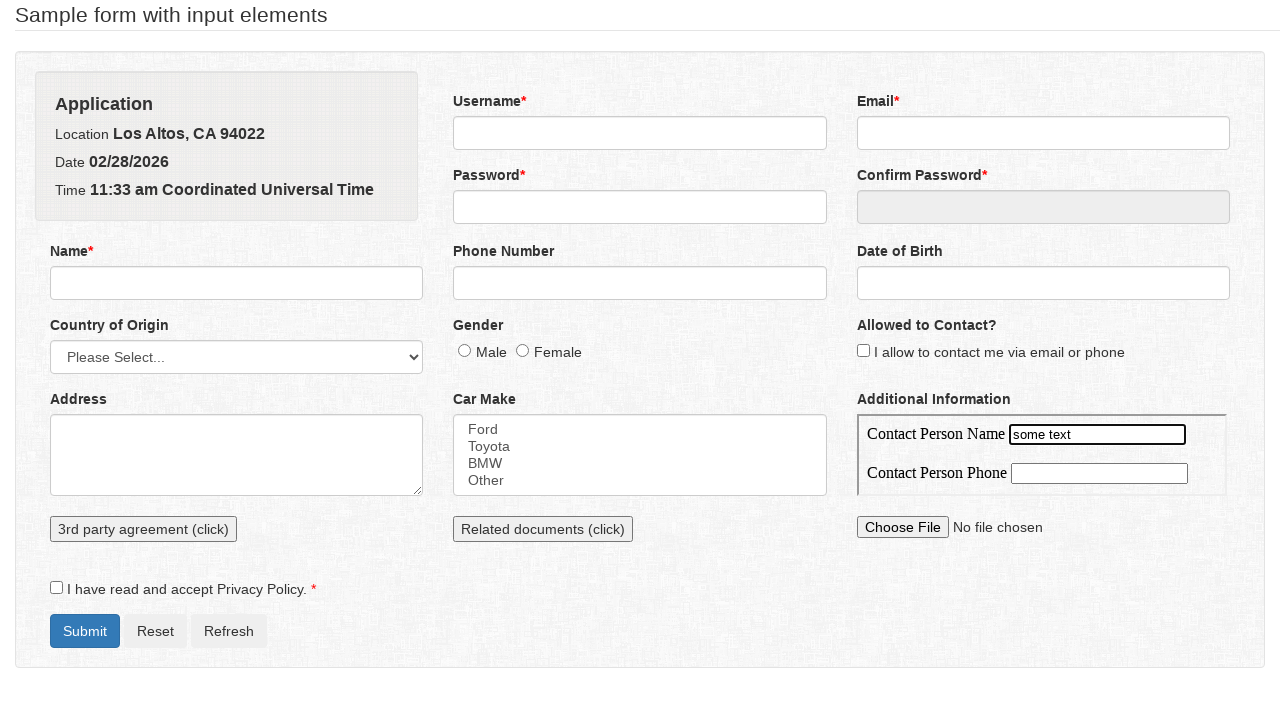

Verified main form is accessible by waiting for #samplePageForm selector
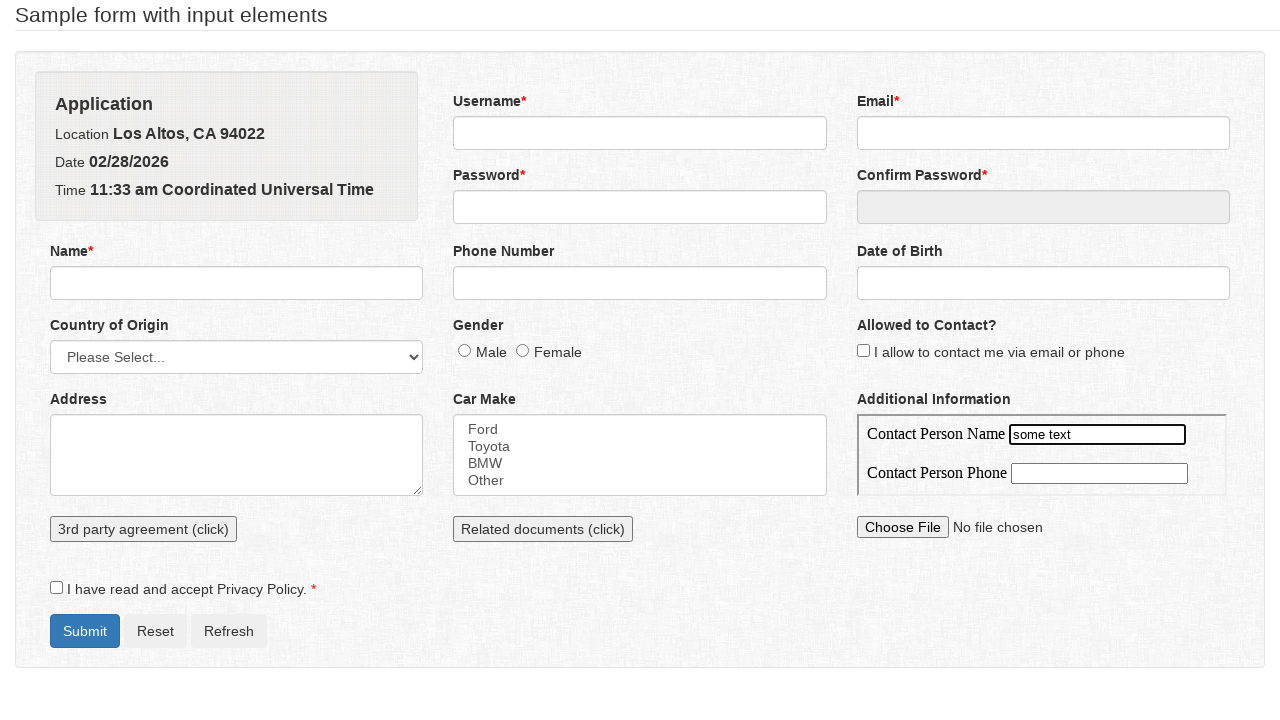

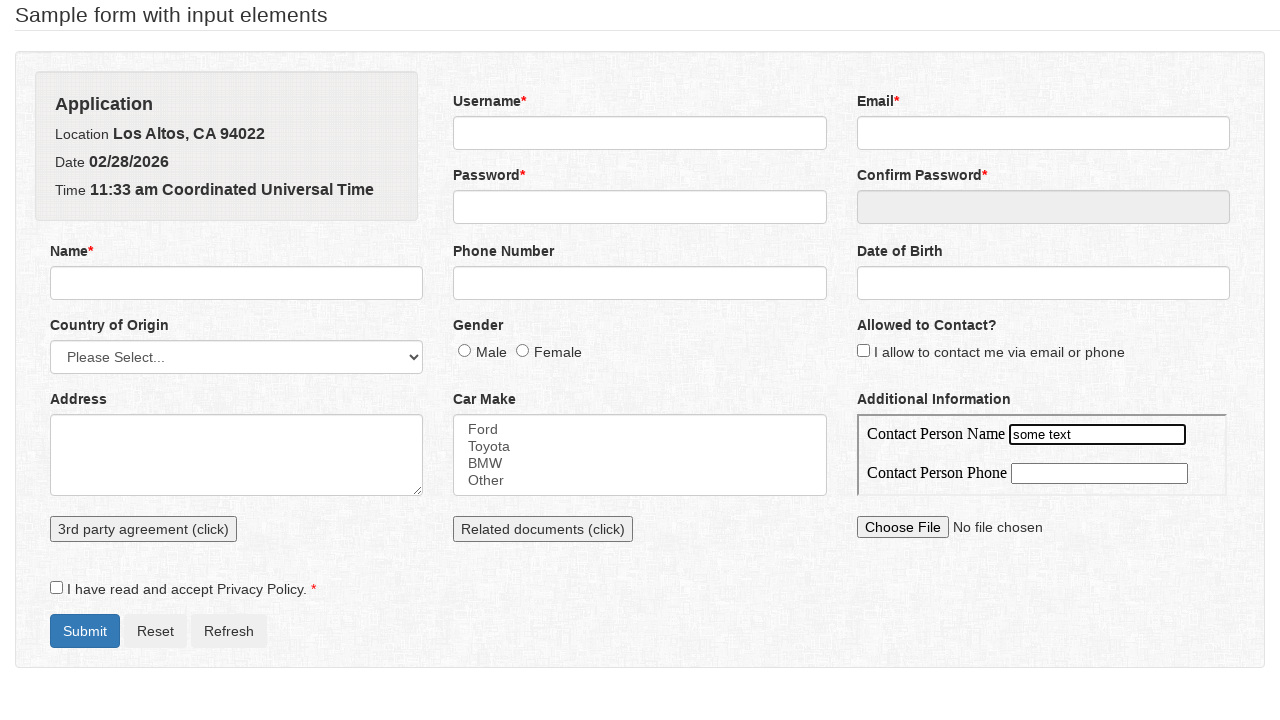